Tests page load performance by measuring load time

Starting URL: https://etf-web-mi7p.vercel.app

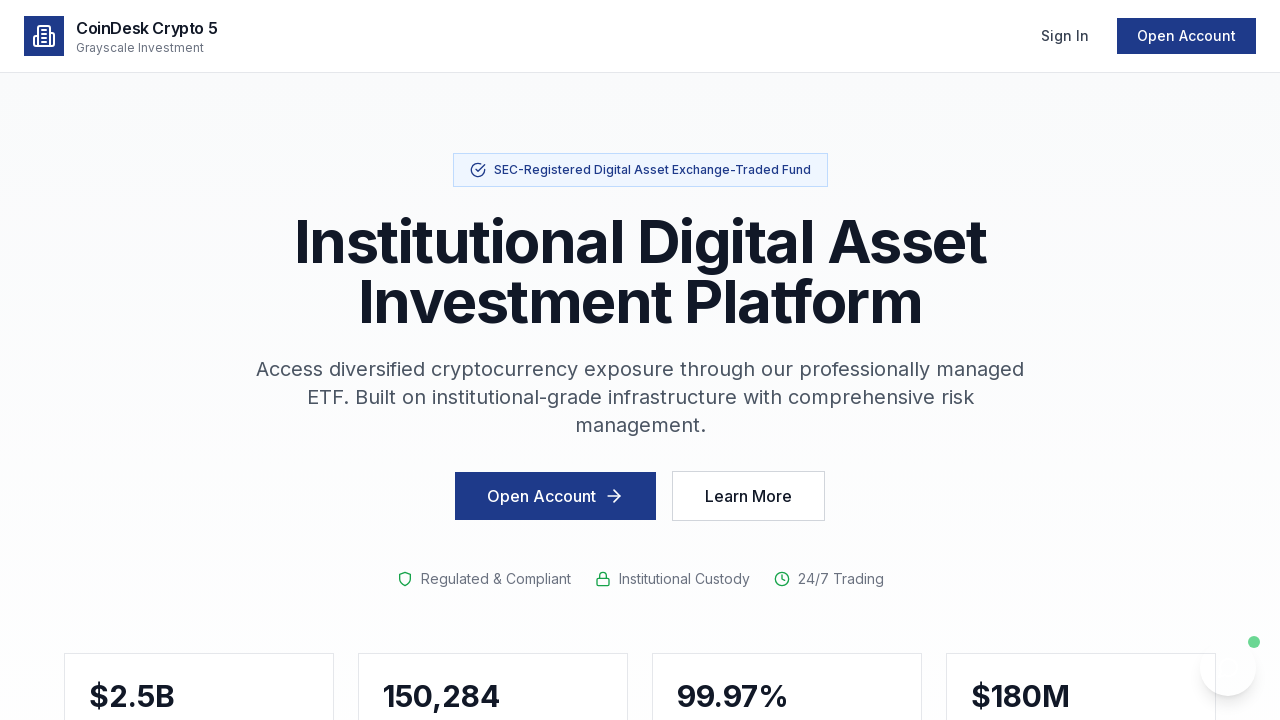

Waited for page to reach network idle state - page load complete
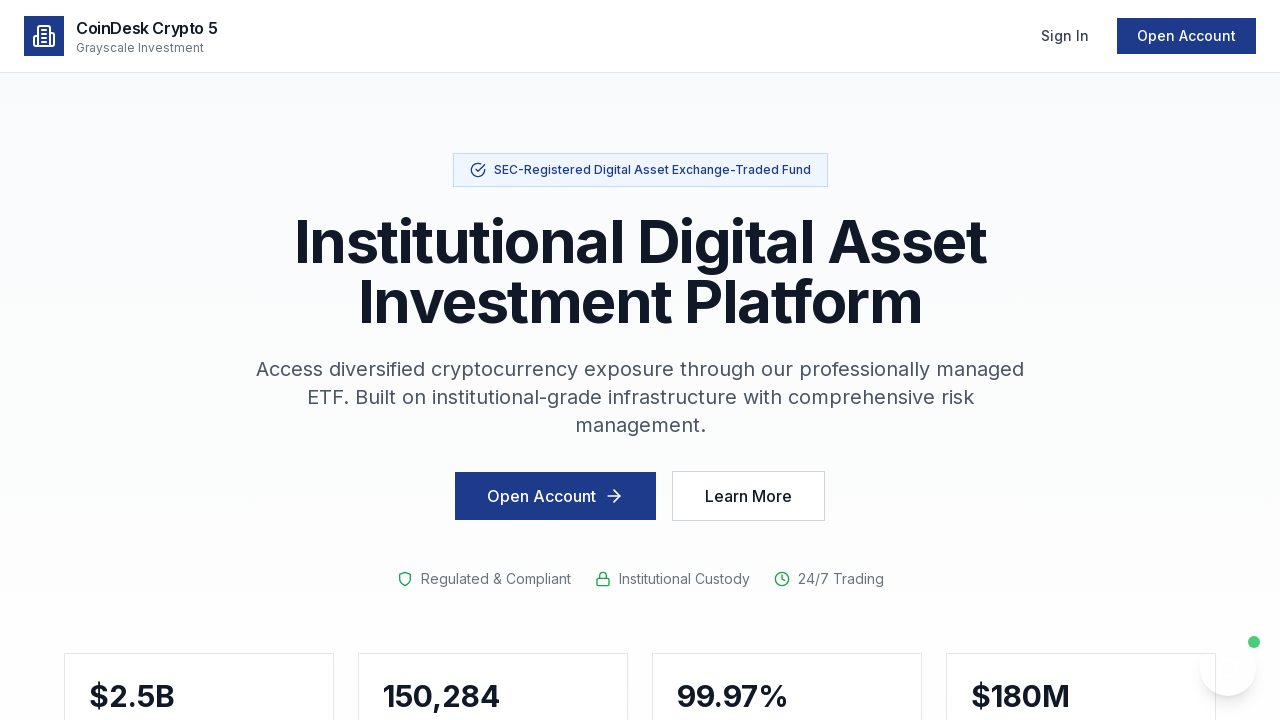

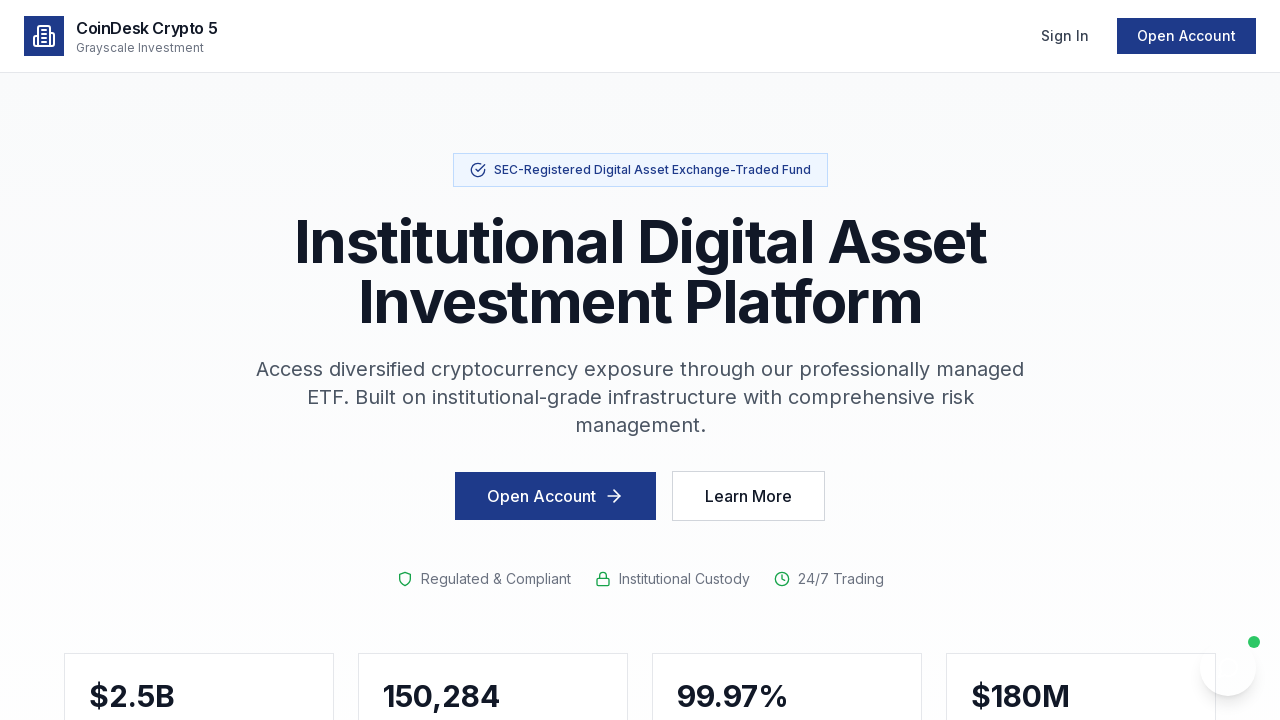